Navigates to a countries listing page and scrolls to the bottom of the page to load all content

Starting URL: https://www.nationsonline.org/oneworld/countries_of_the_world.htm

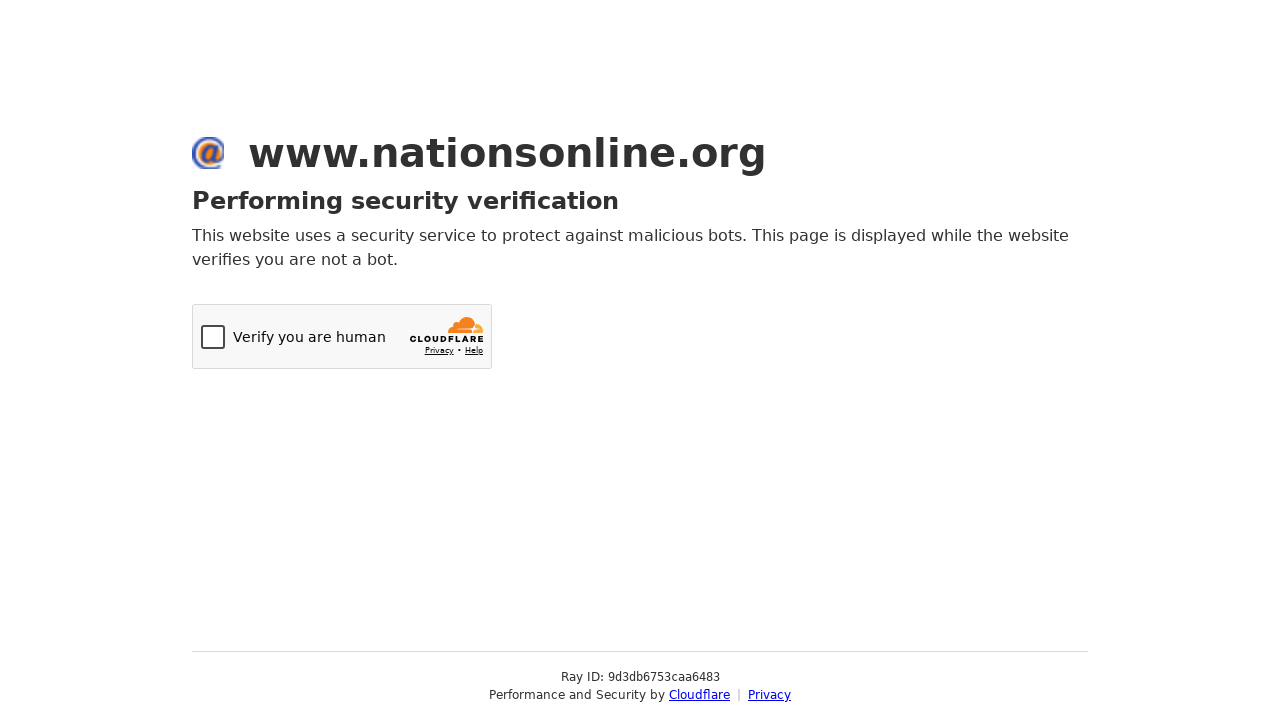

Navigated to countries listing page
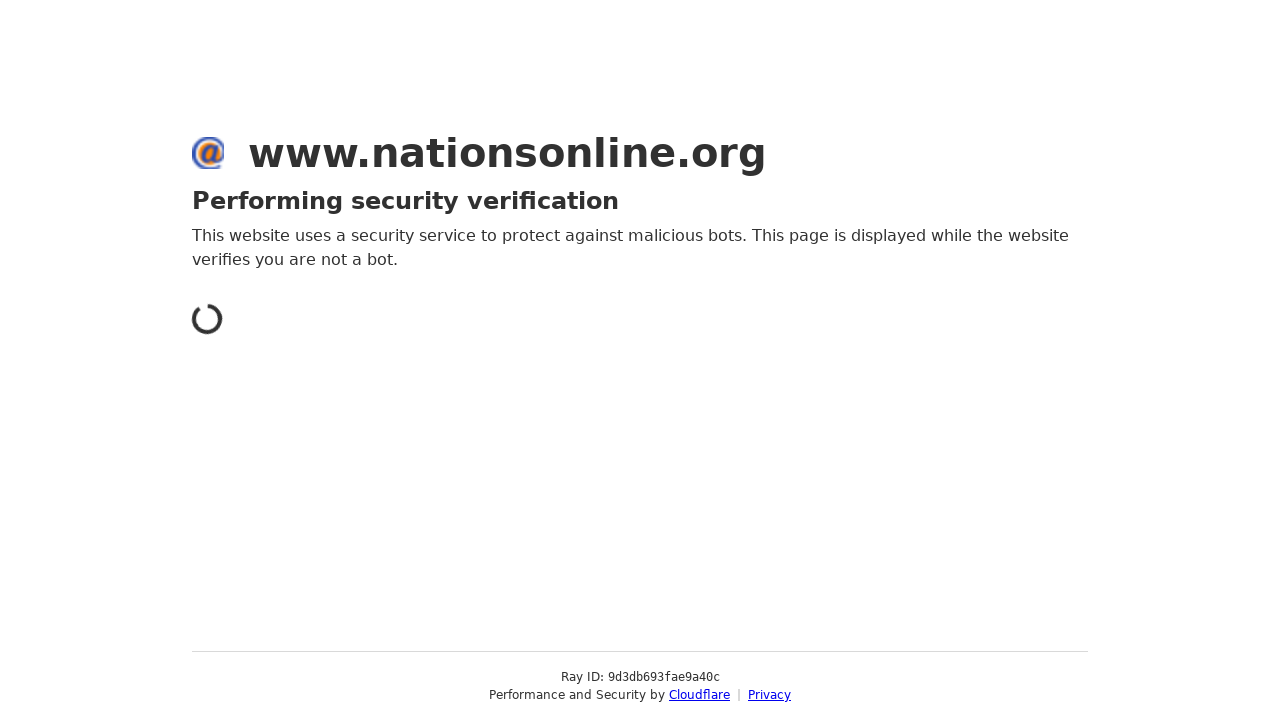

Scrolled to bottom of page to load all content
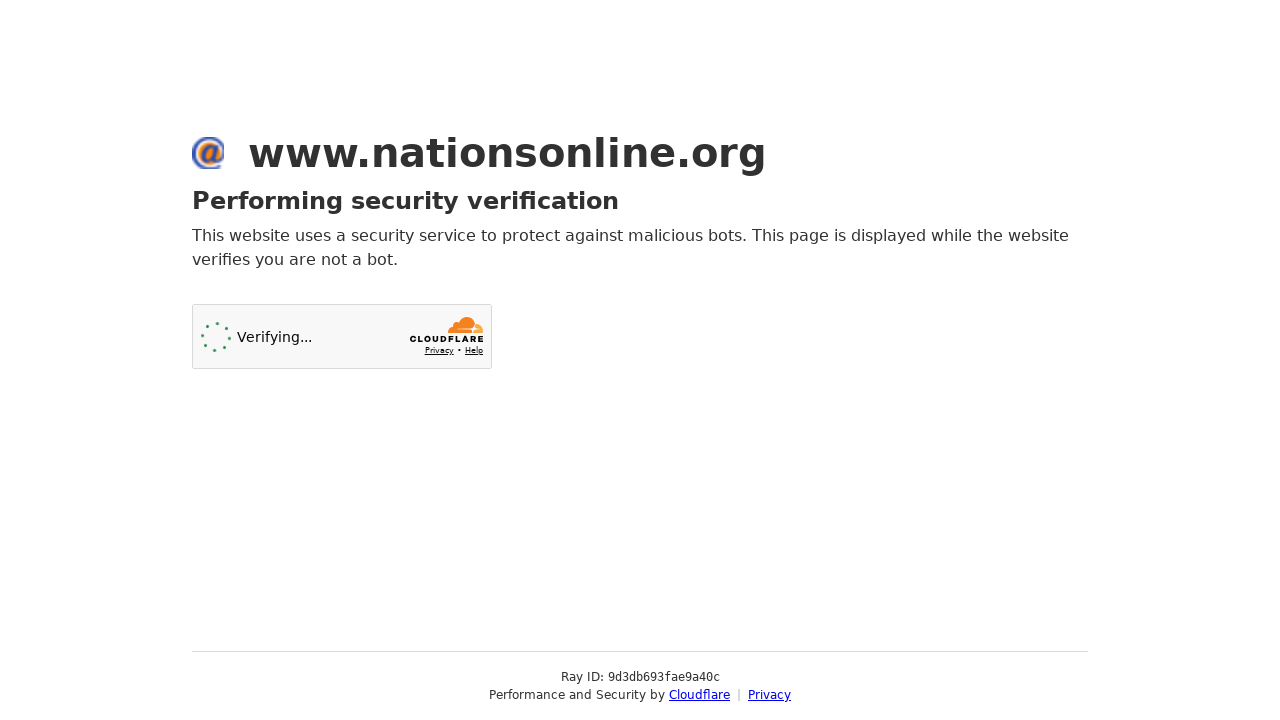

Waited for content to be fully visible after scrolling
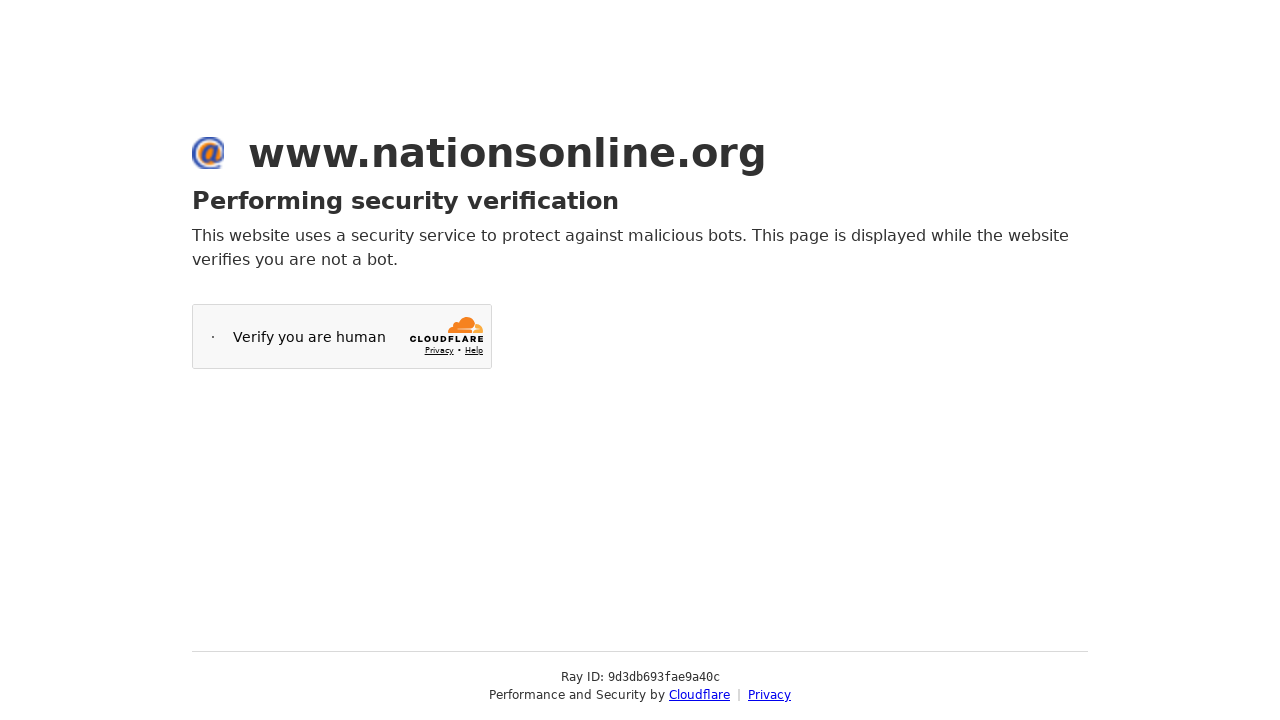

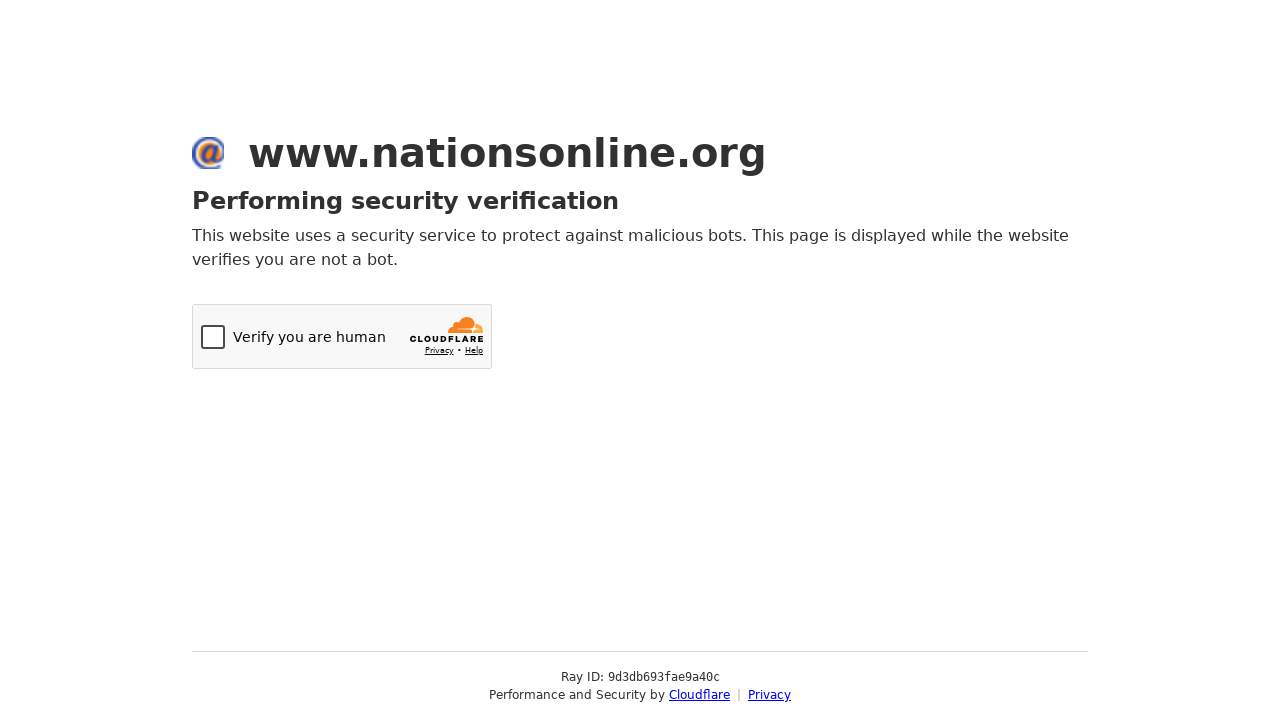